Tests the Add/Remove Elements functionality by navigating to the feature page, clicking the Add Element button to create a new element, then clicking Delete to remove it.

Starting URL: https://the-internet.herokuapp.com/

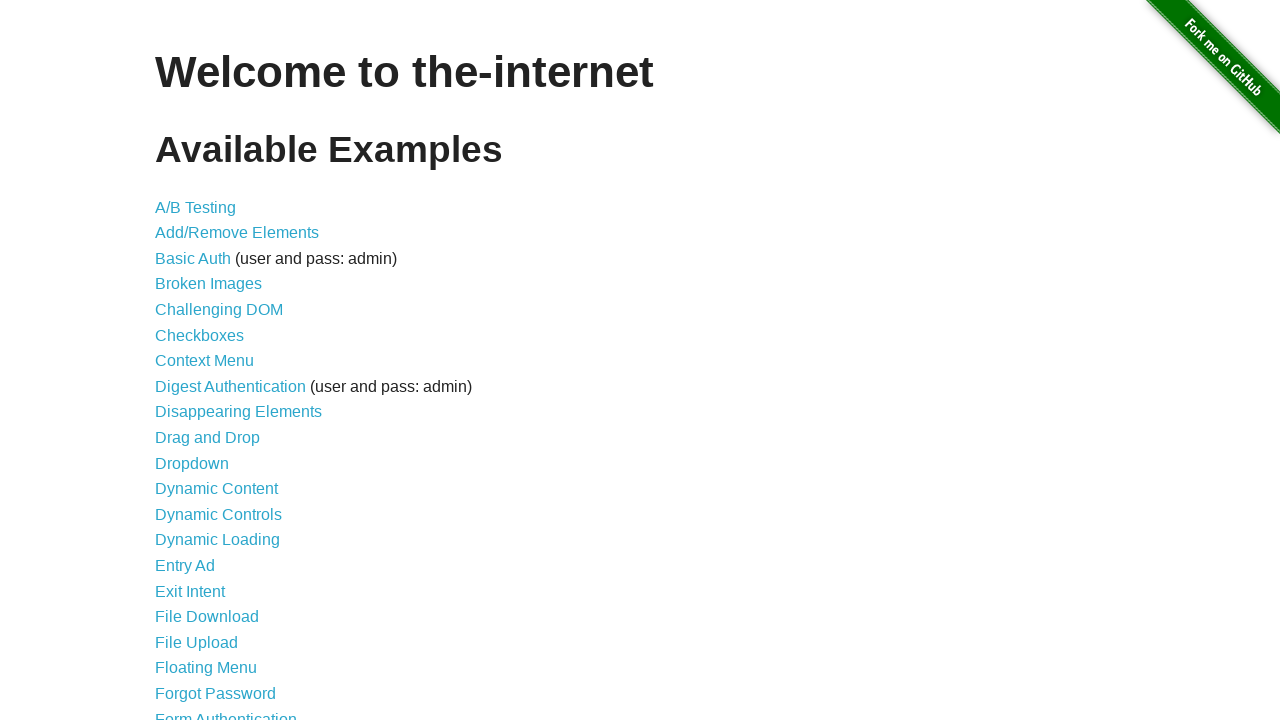

Clicked on Add/Remove Elements link at (237, 233) on xpath=//a[.='Add/Remove Elements']
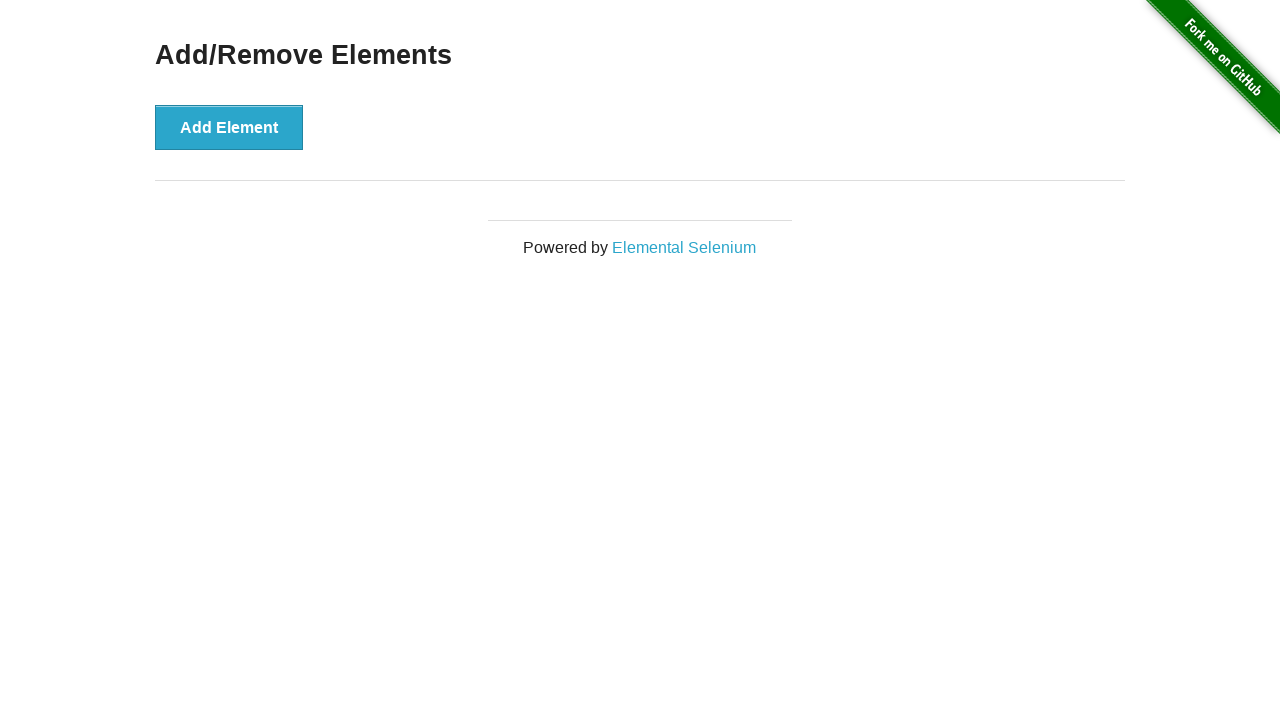

Add Element button loaded
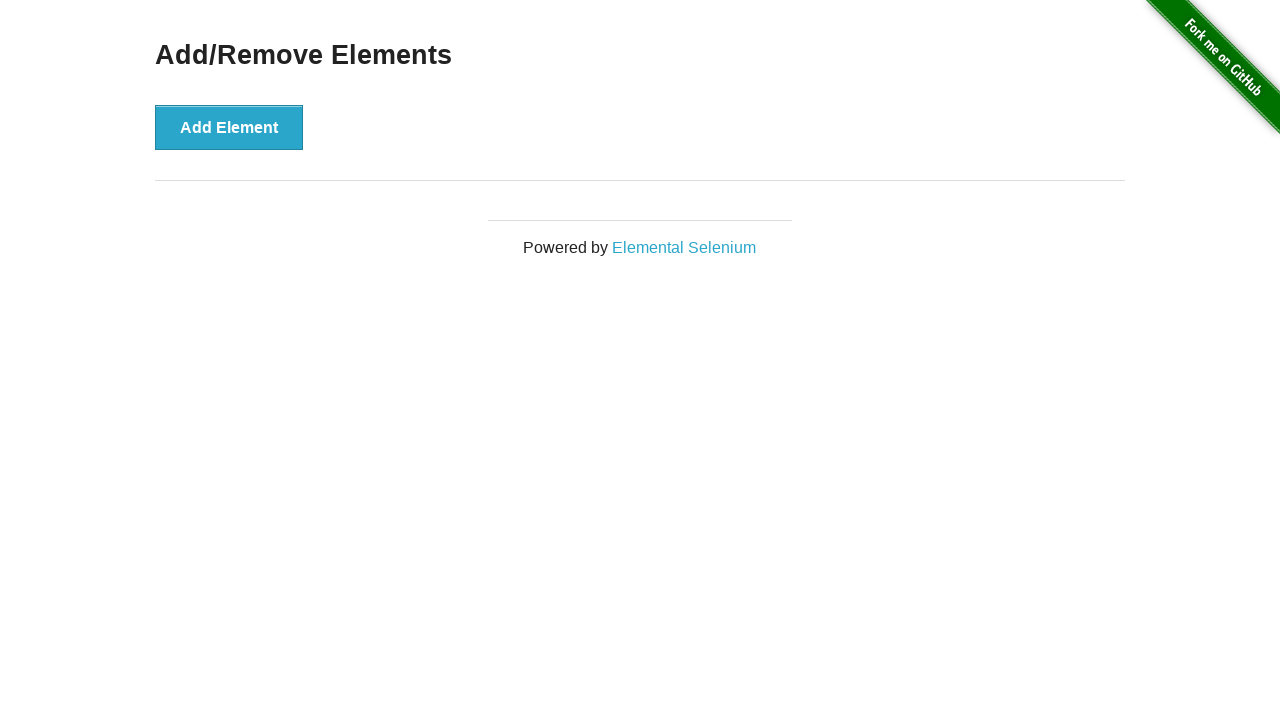

Clicked Add Element button to create new element at (229, 127) on xpath=//button[.='Add Element']
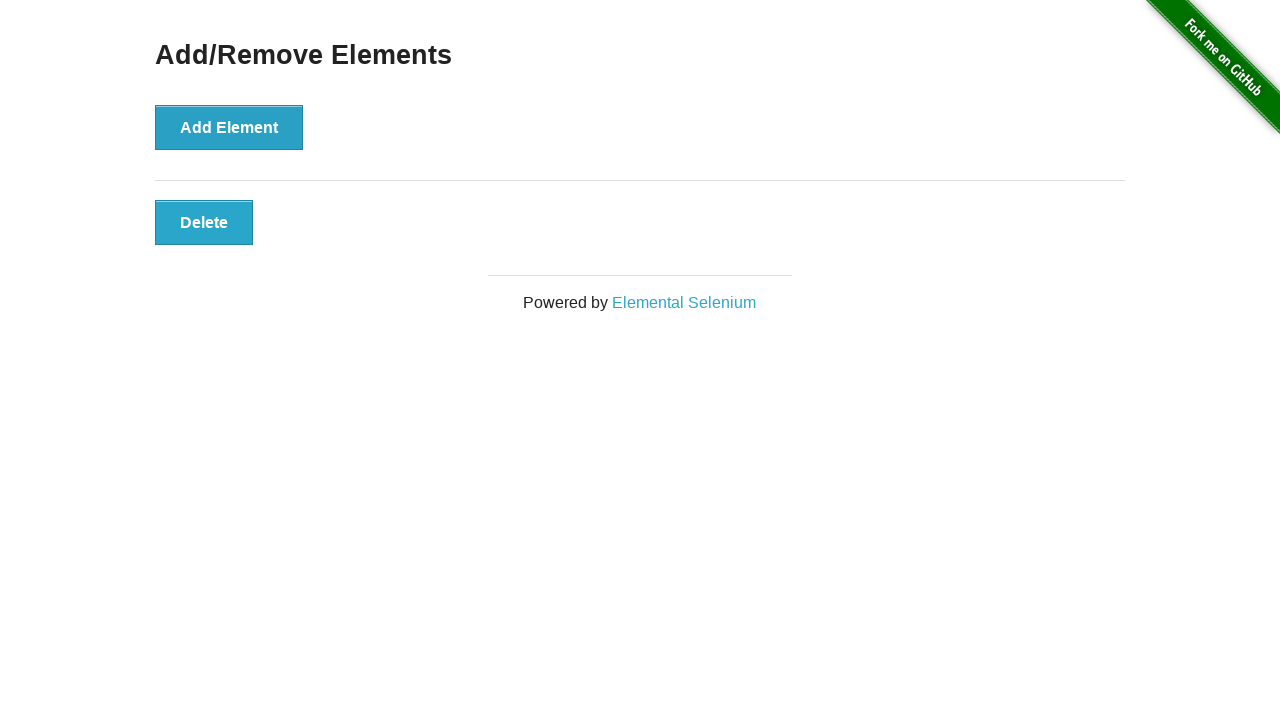

Delete button appeared
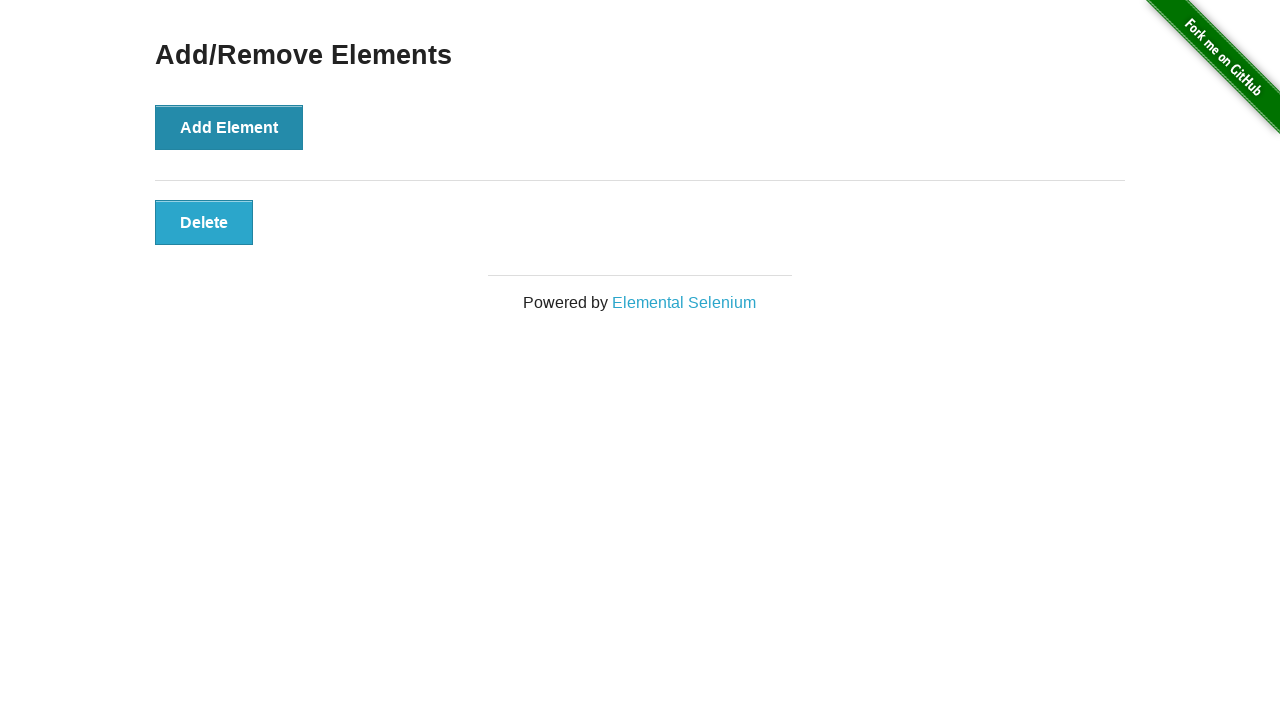

Clicked Delete button to remove element at (204, 222) on xpath=//button[.='Delete']
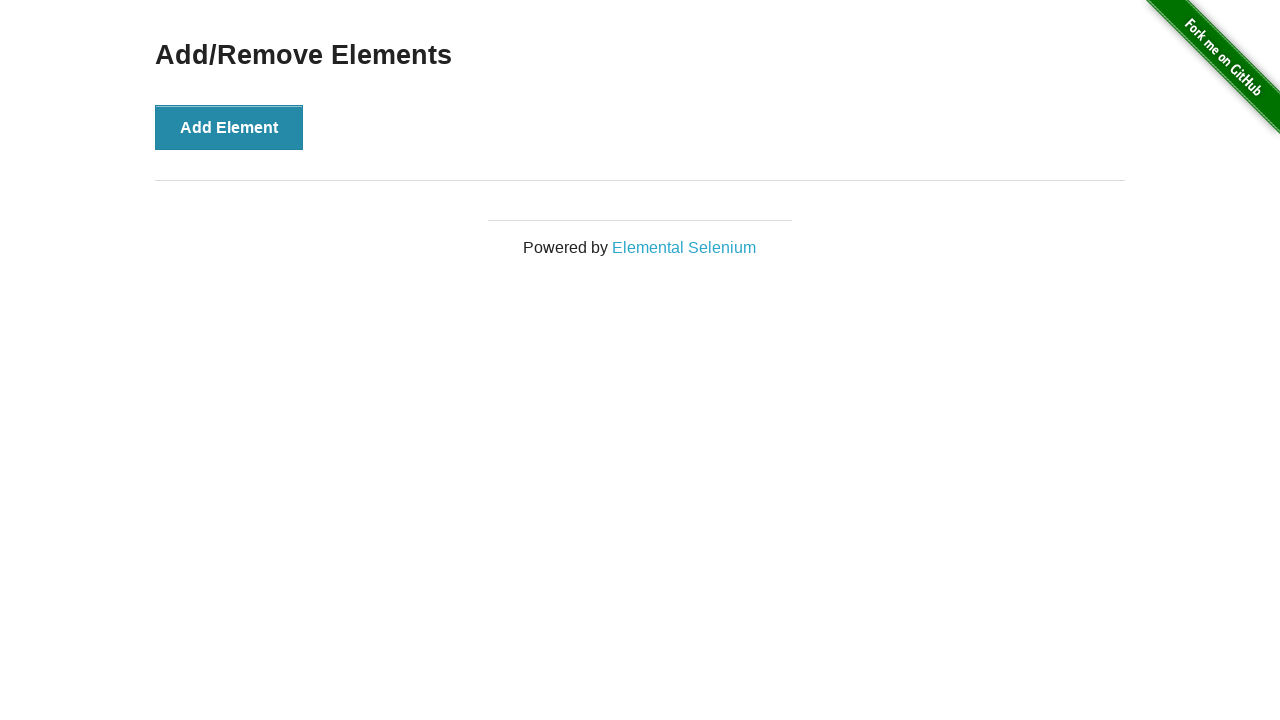

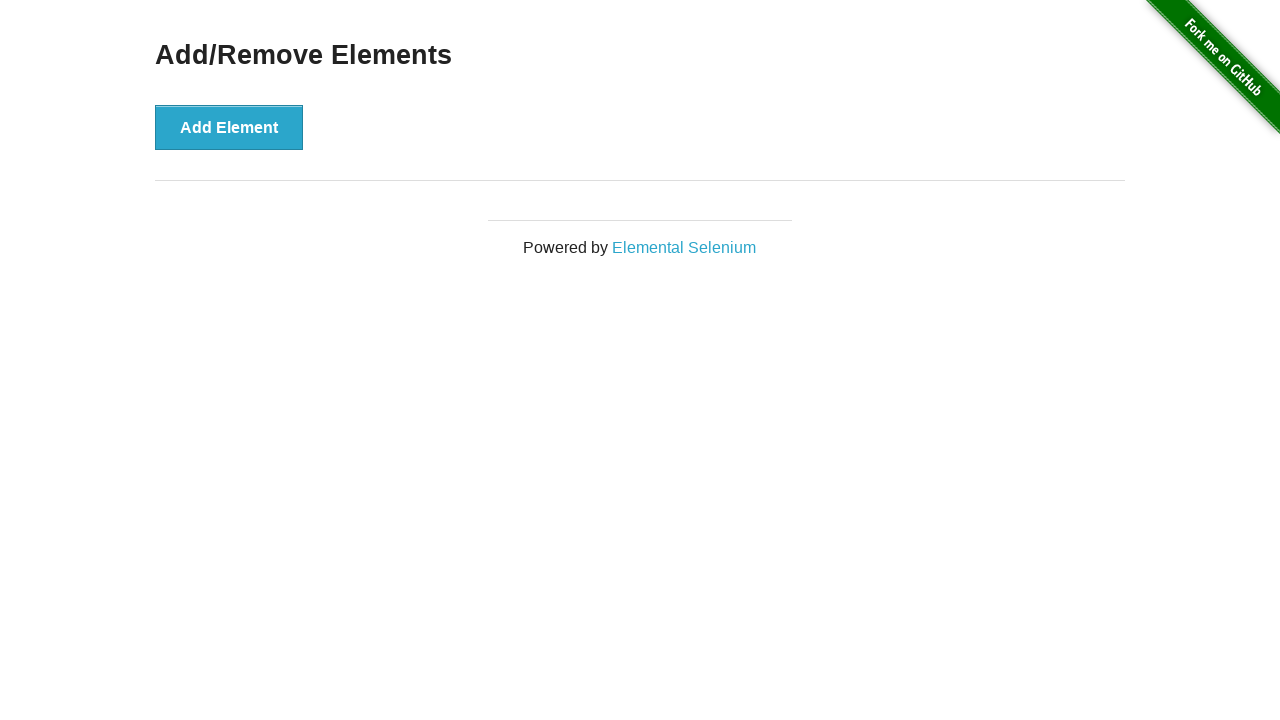